Tests drag and drop functionality on the jQuery UI demo page by dragging an element onto a drop target within an iframe and verifying the drop was successful.

Starting URL: https://jqueryui.com/droppable/

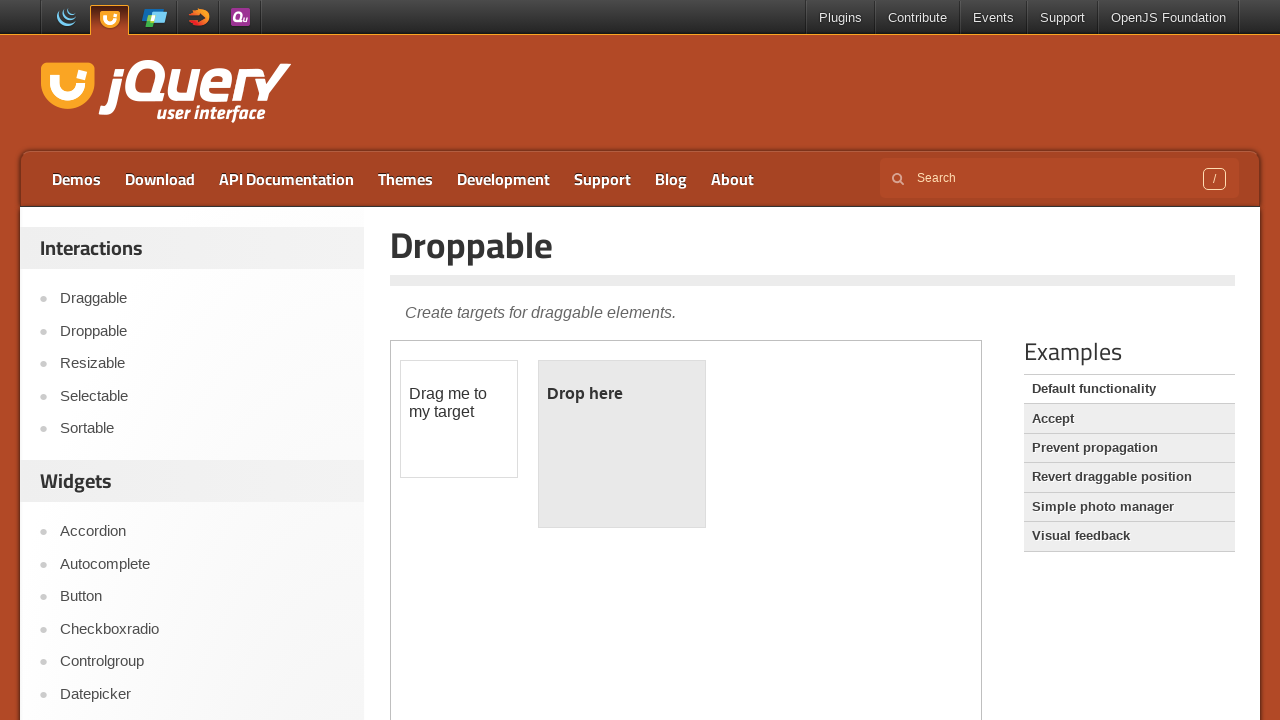

Located the demo iframe
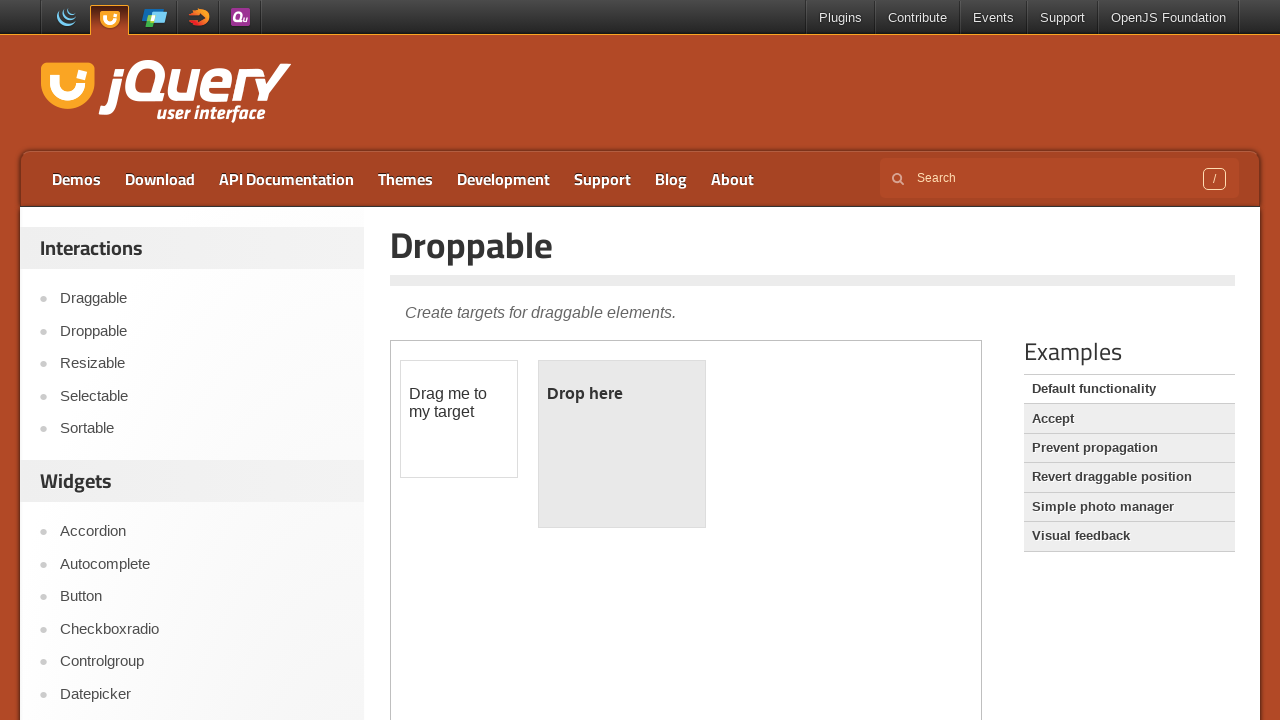

Located draggable element with id 'draggable' in iframe
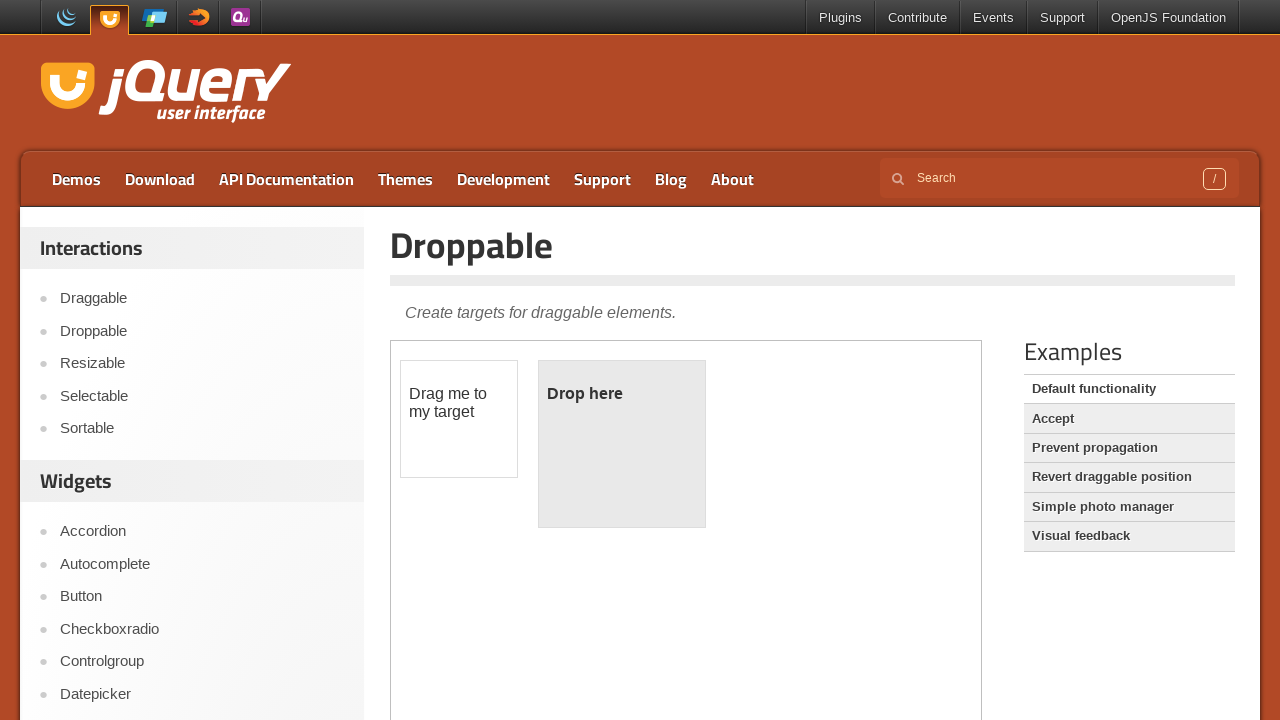

Located droppable target element with id 'droppable' in iframe
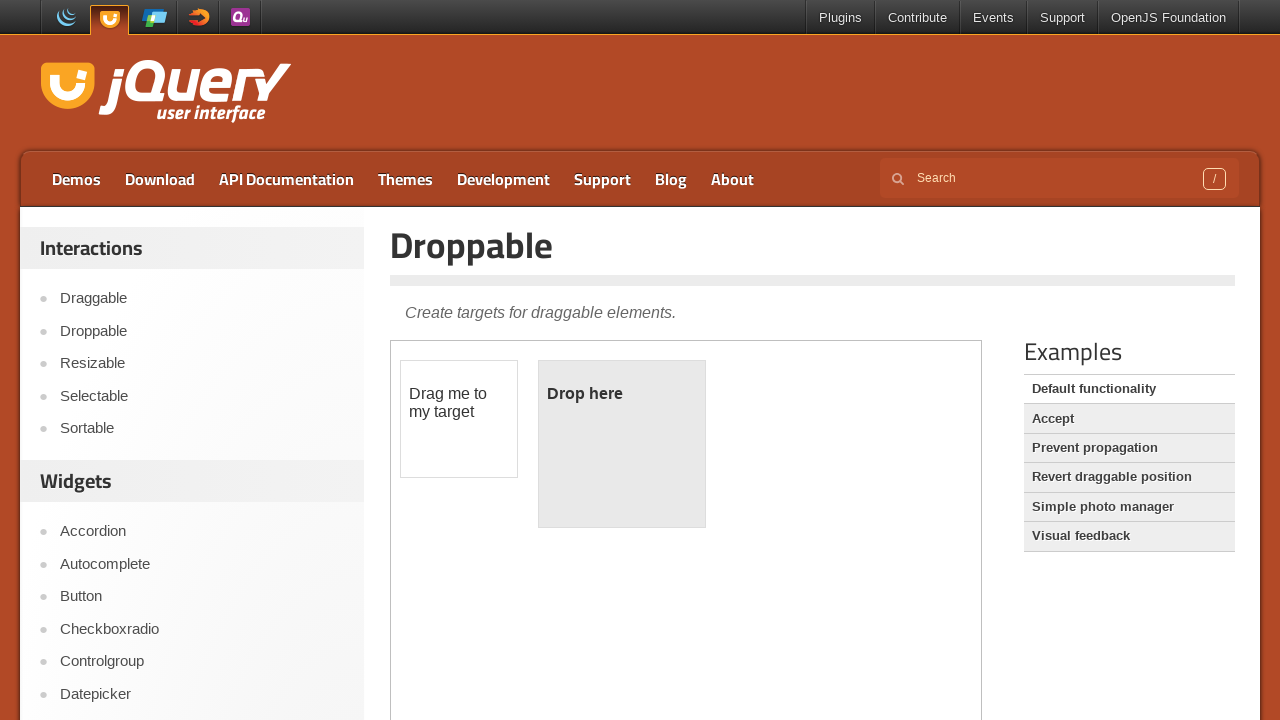

Dragged draggable element onto droppable target at (622, 444)
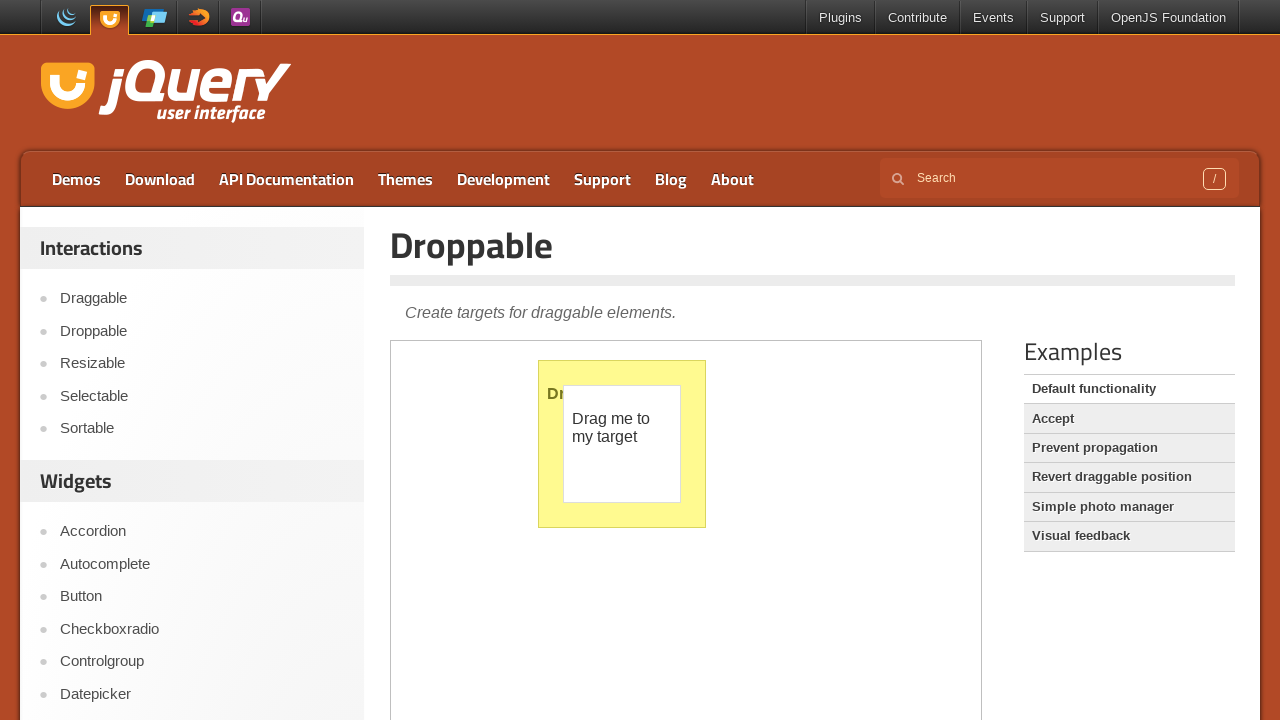

Verified droppable element is visible after drag and drop
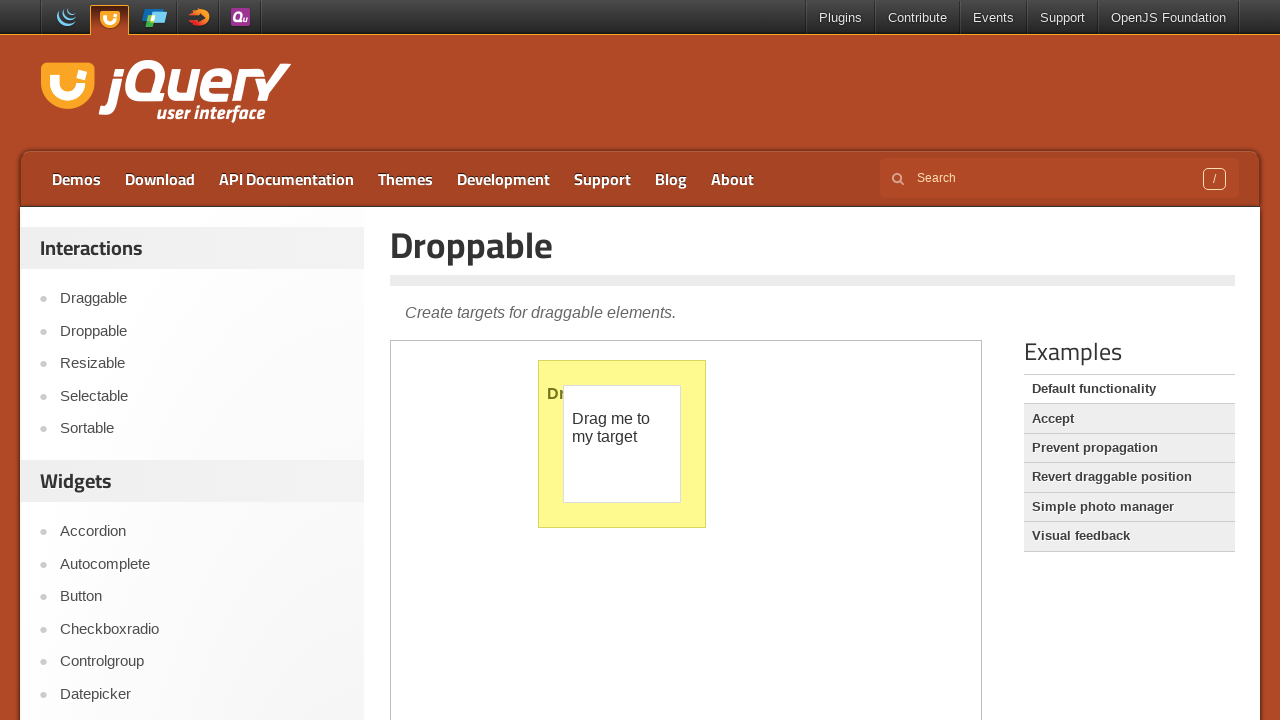

Verified droppable element contains 'Dropped!' text, confirming successful drop
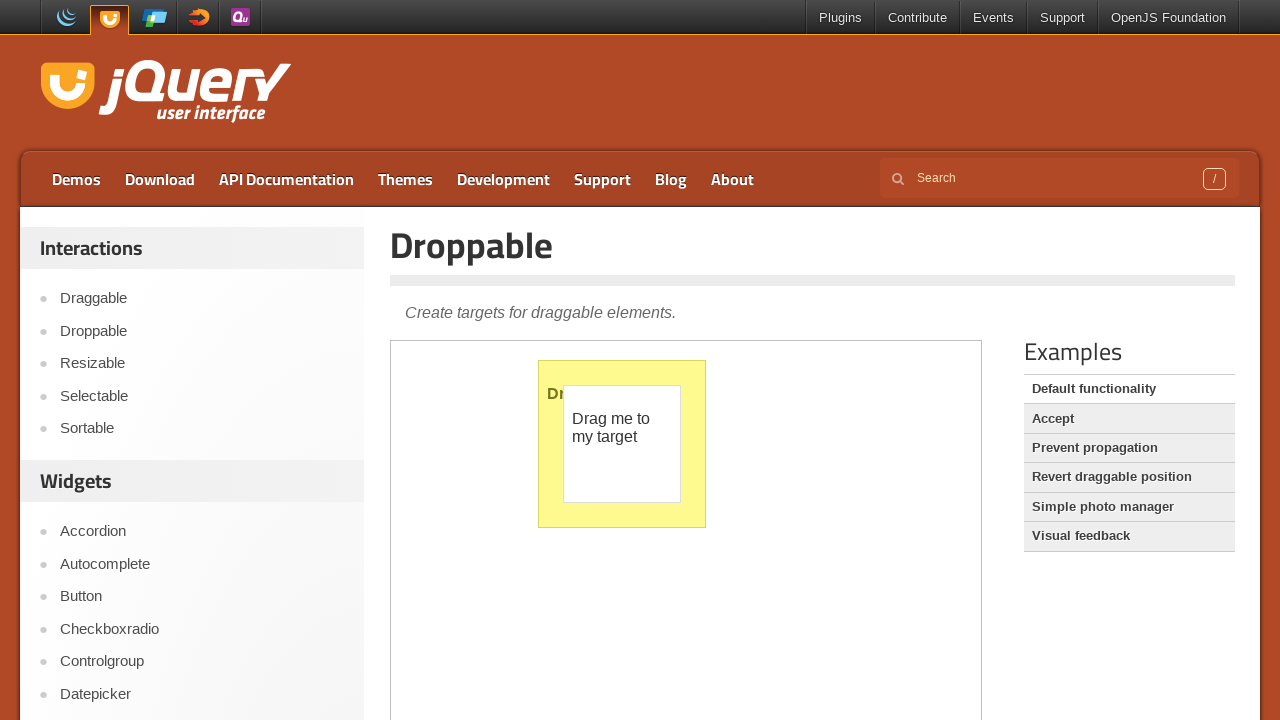

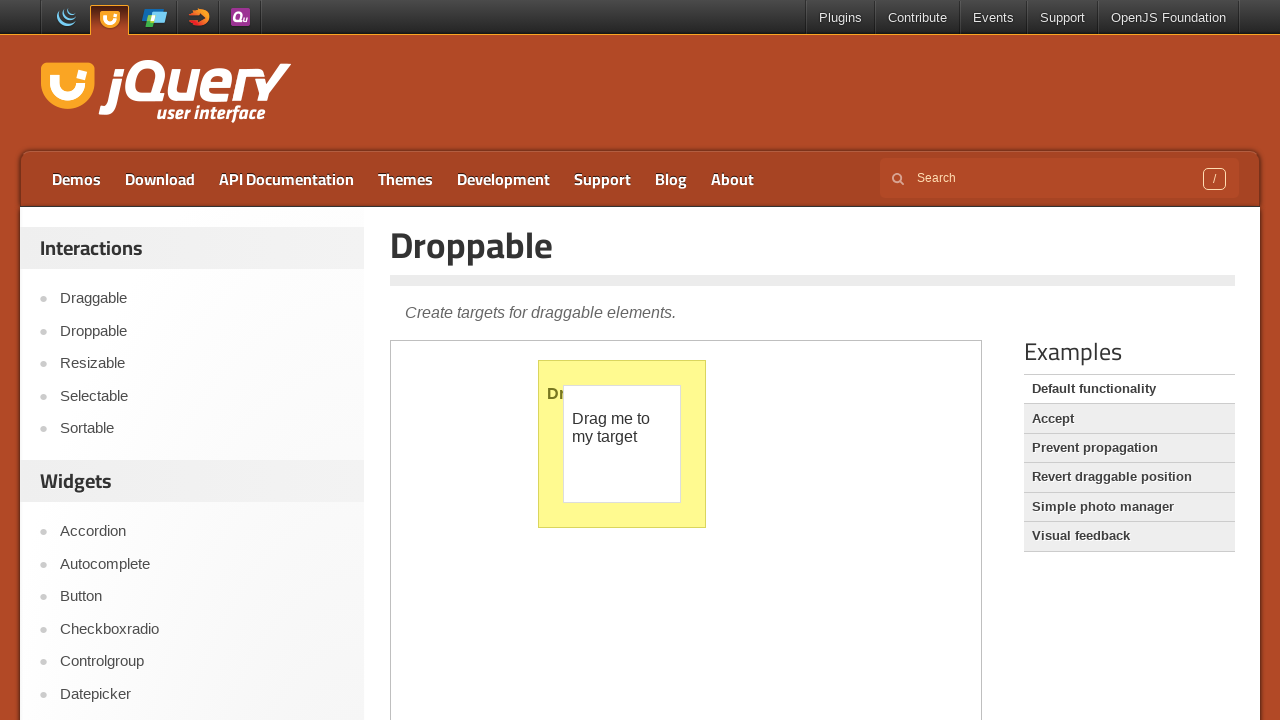